Navigates to example.com, selects the first anchor link element on the page, and clicks it to navigate to the link destination.

Starting URL: https://example.com

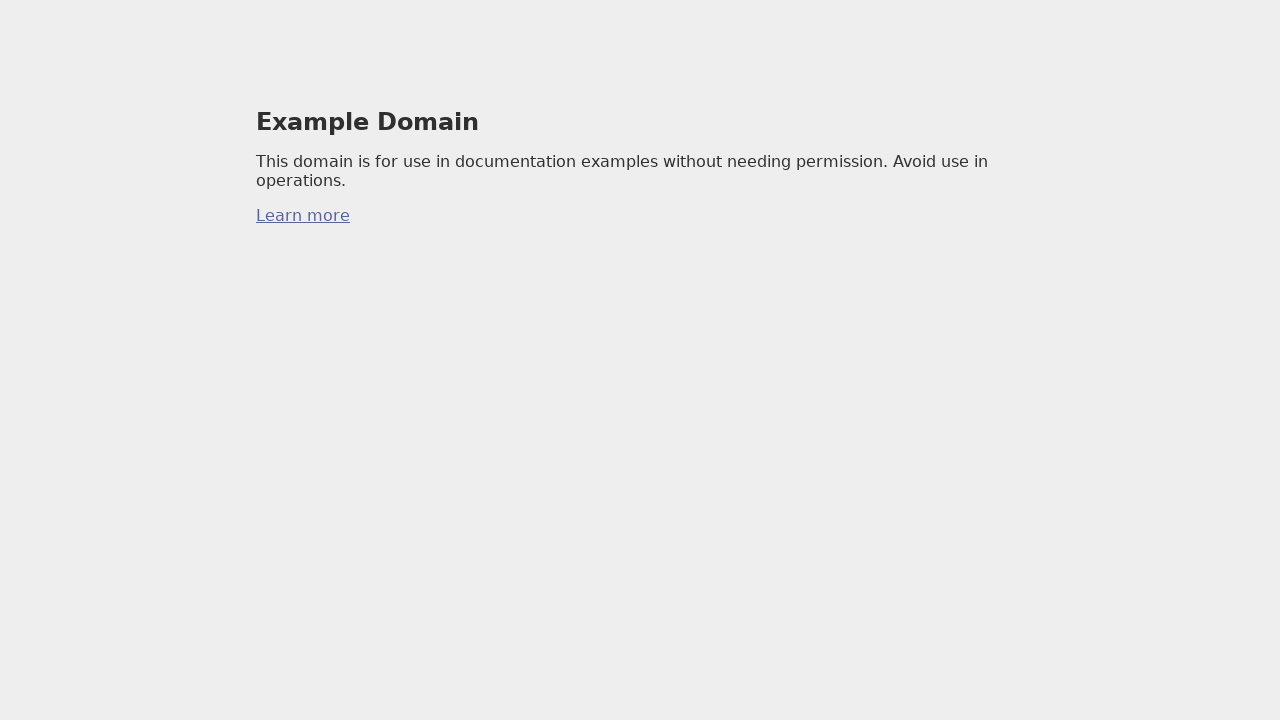

Navigated to https://example.com
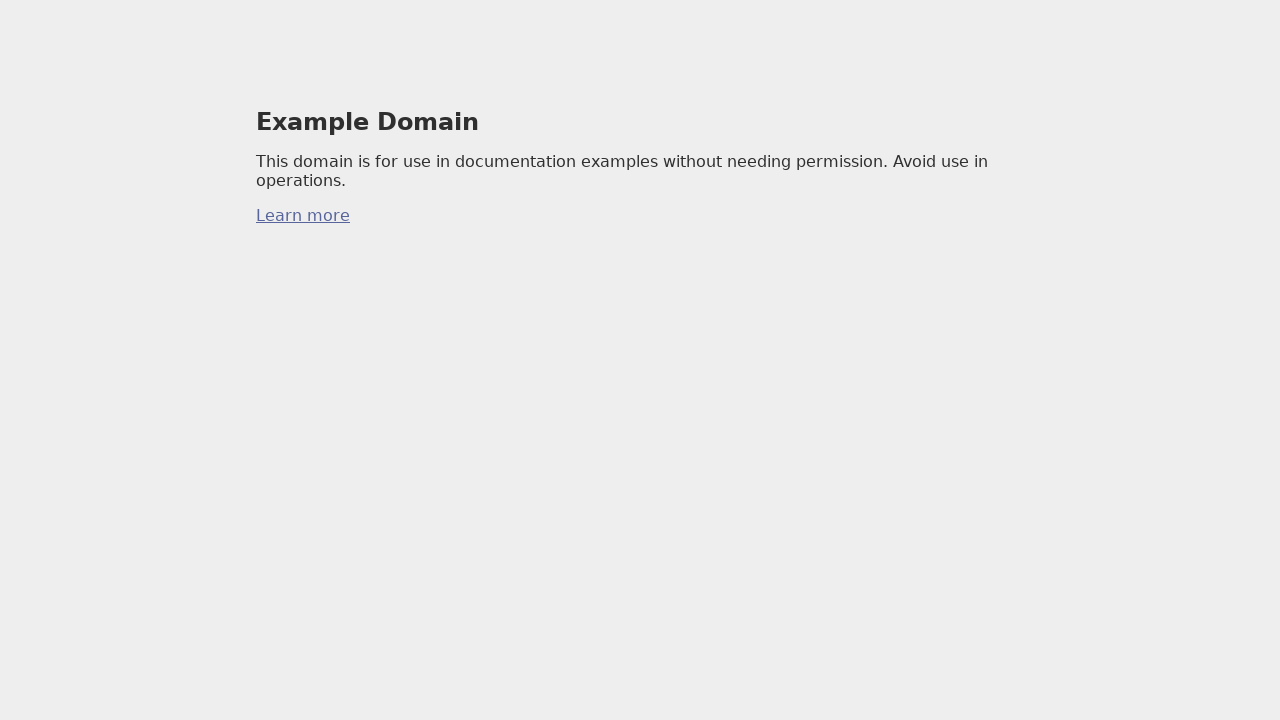

Selected the first anchor link element on the page
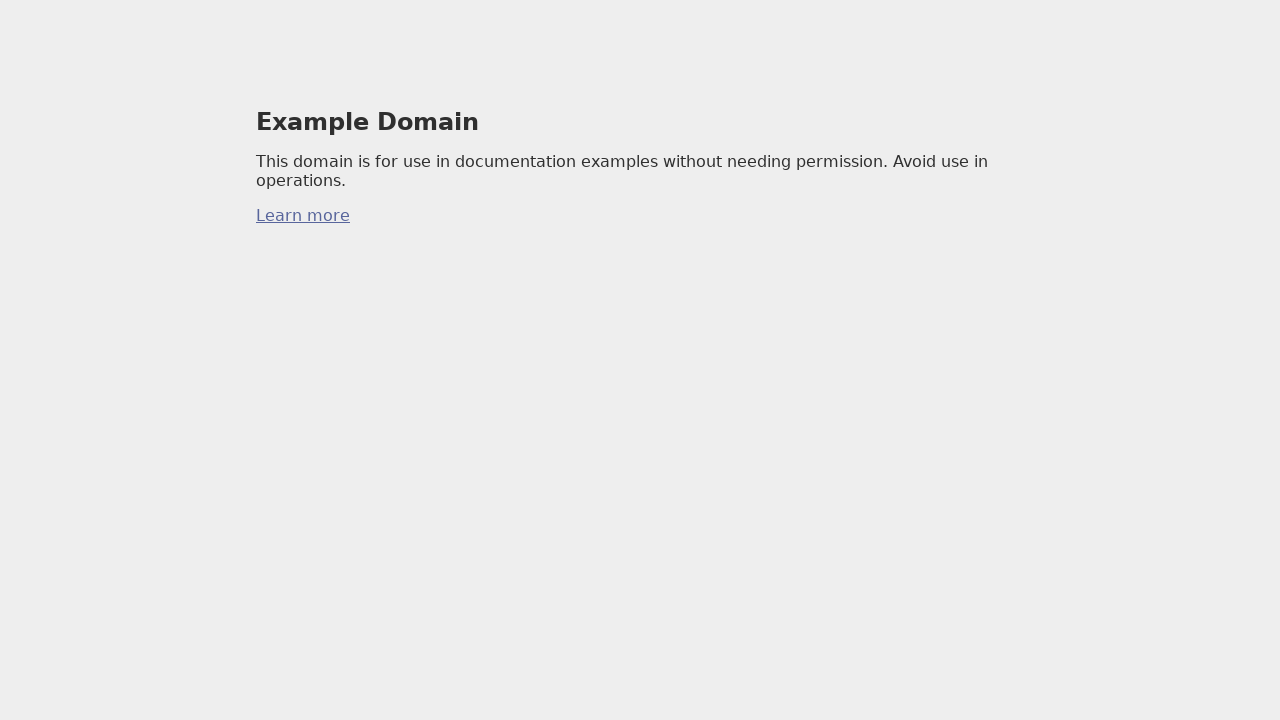

Clicked the first anchor link to navigate to its destination
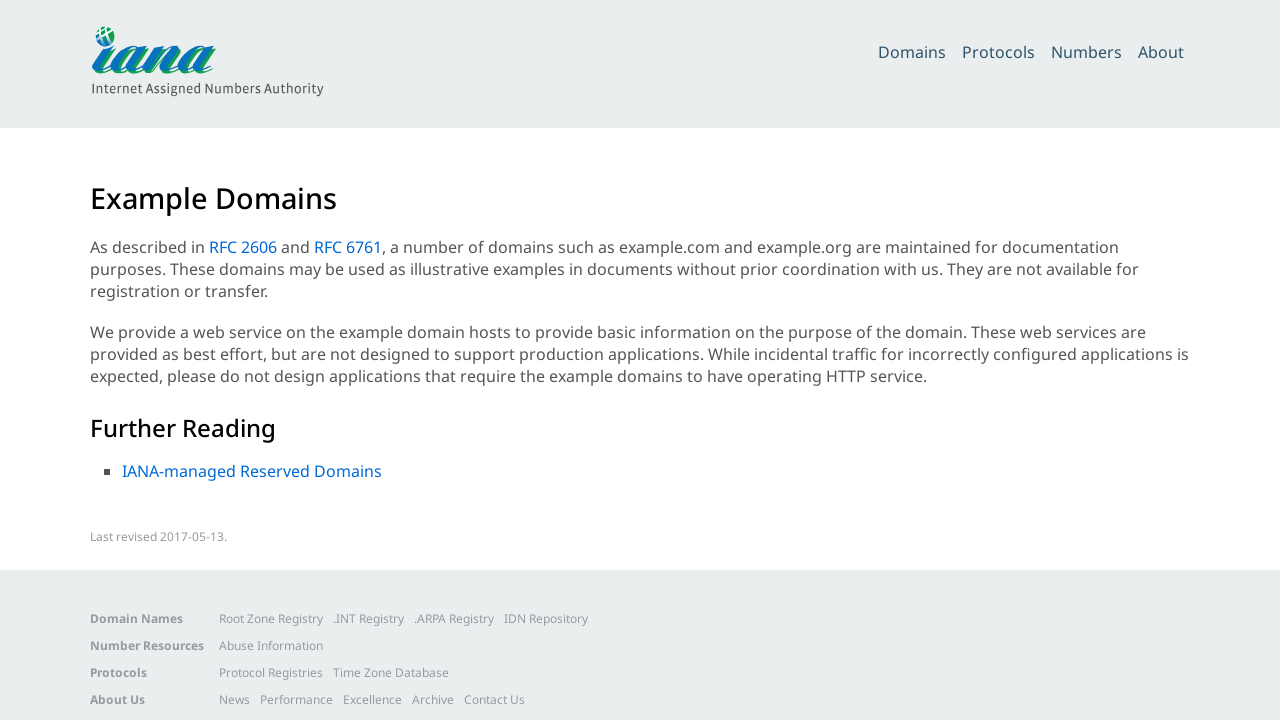

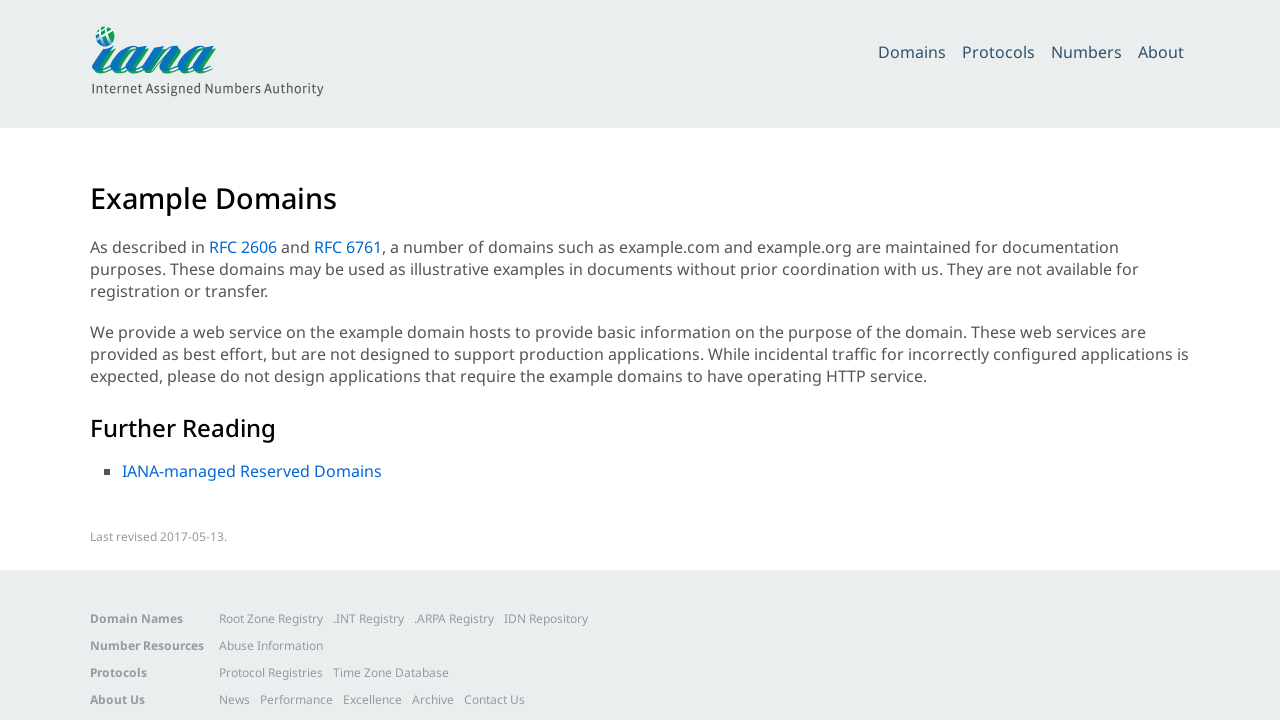